Tests infinite scroll functionality by scrolling down the page 10 times and then scrolling back up 10 times using JavaScript execution

Starting URL: https://practice.cydeo.com/infinite_scroll

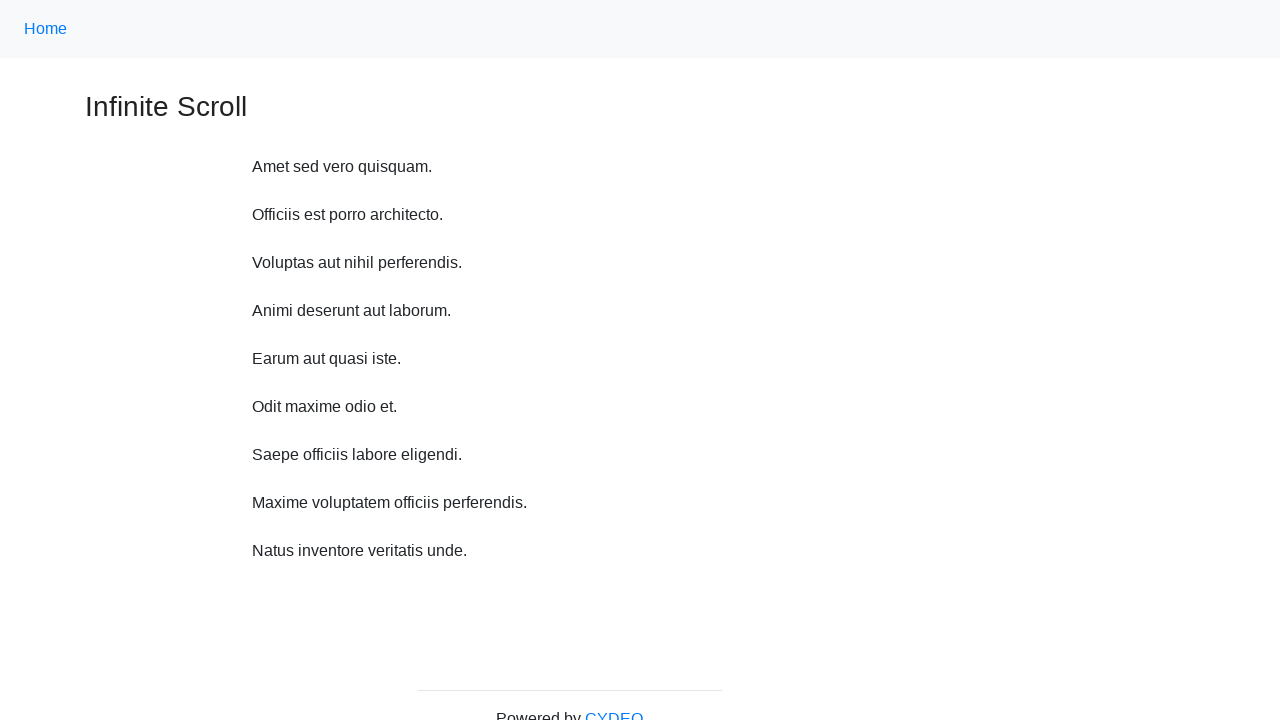

Scrolled down 750 pixels (iteration 1/10)
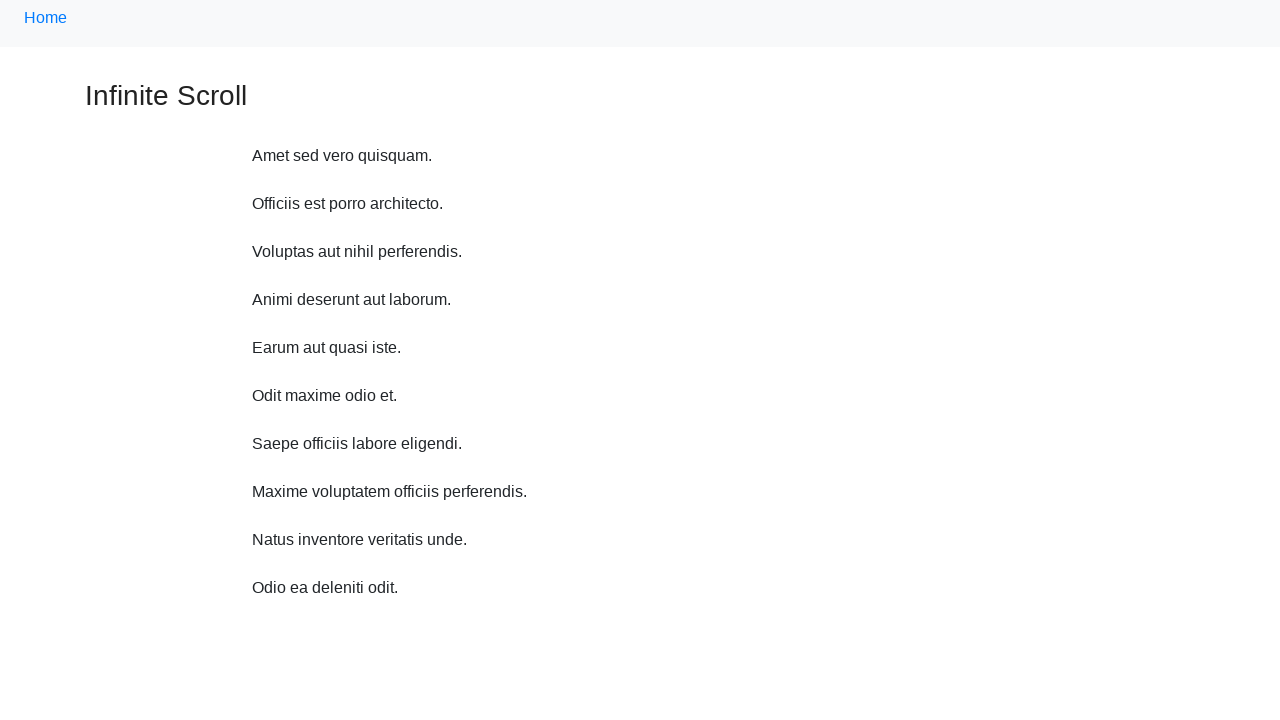

Scrolled down 750 pixels (iteration 2/10)
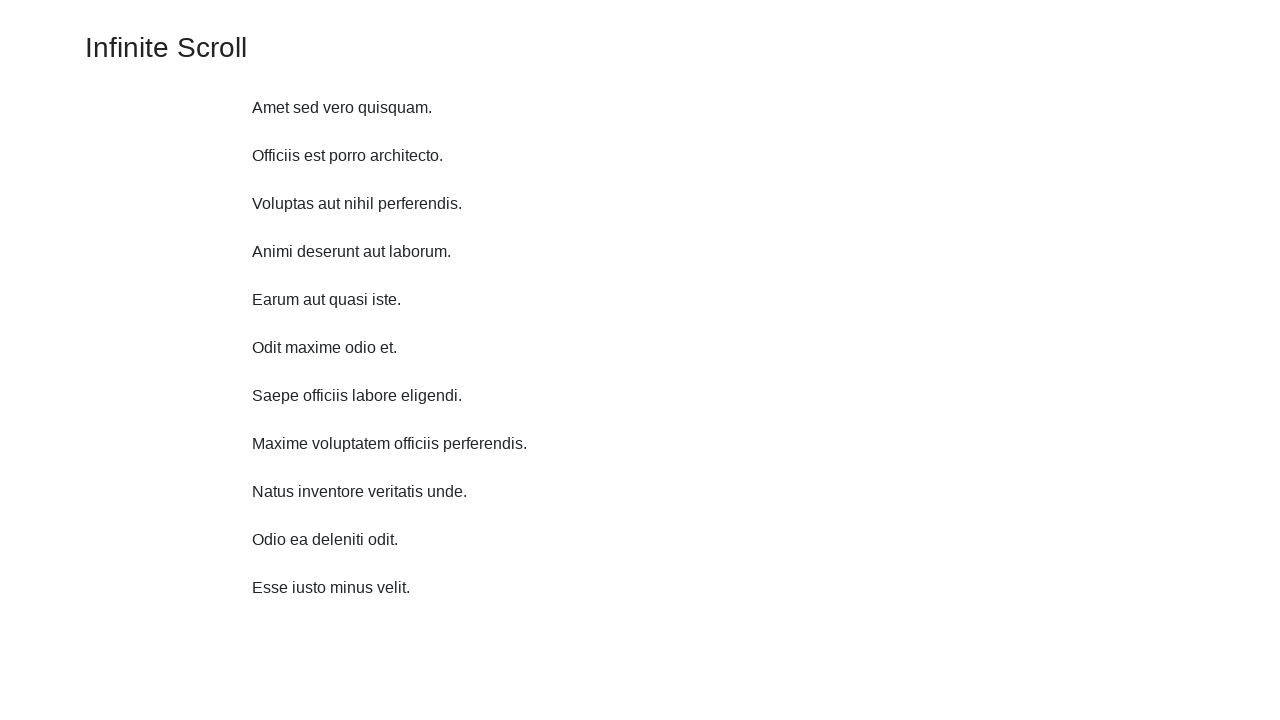

Scrolled down 750 pixels (iteration 3/10)
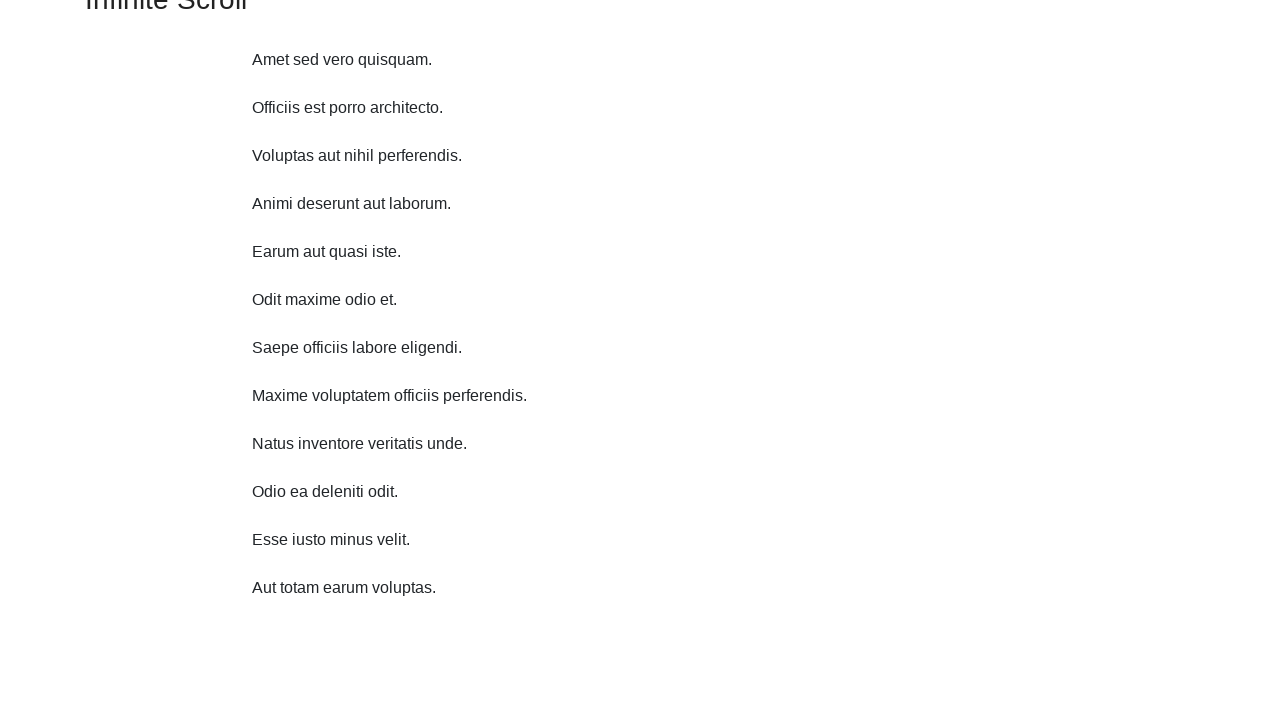

Scrolled down 750 pixels (iteration 4/10)
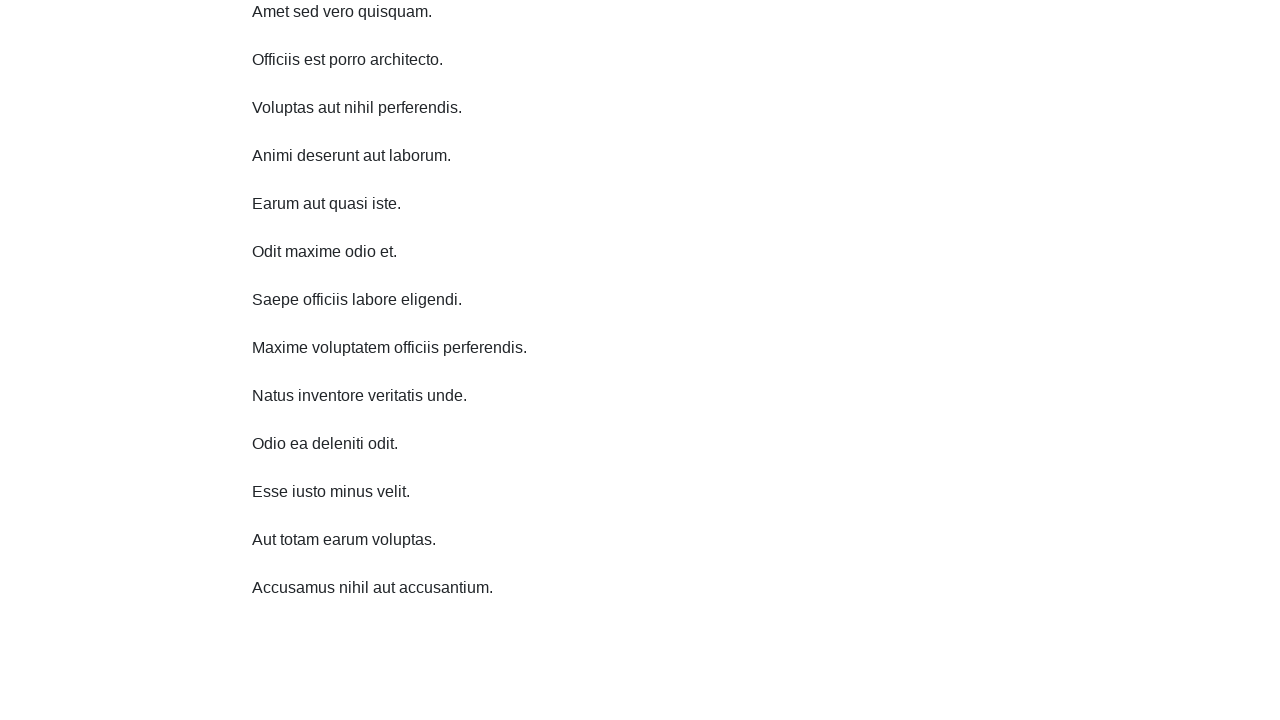

Scrolled down 750 pixels (iteration 5/10)
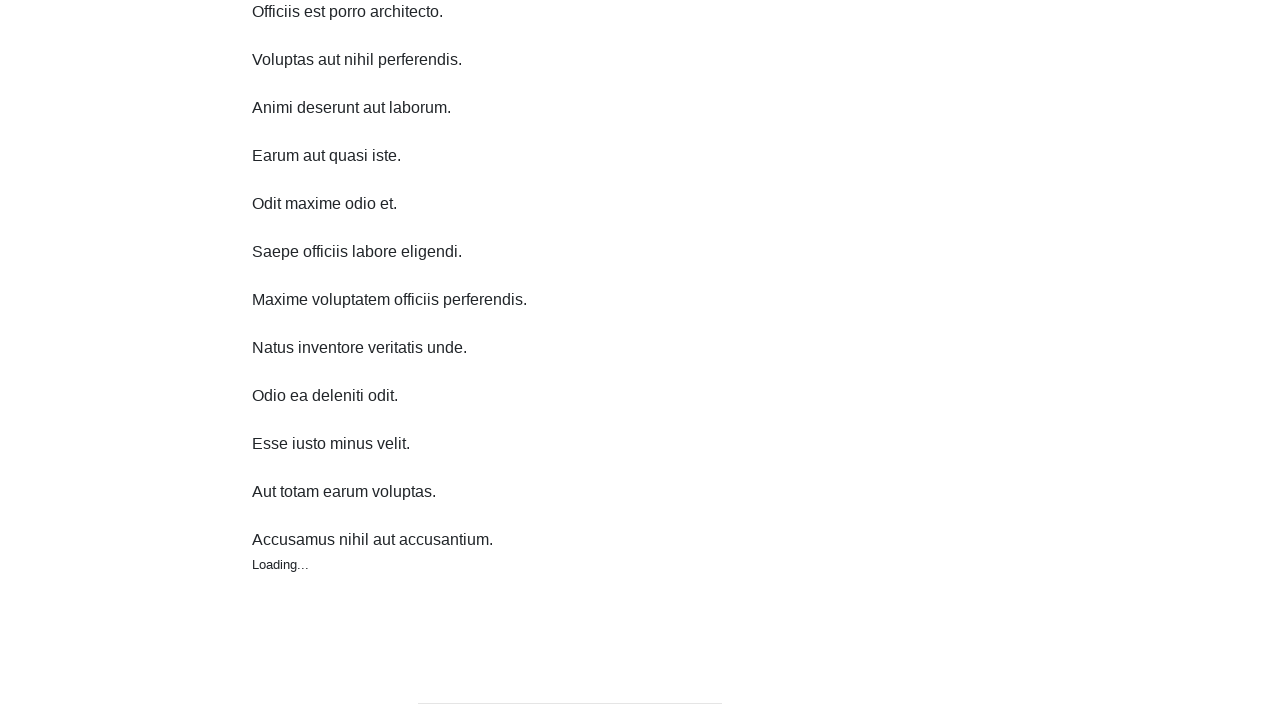

Scrolled down 750 pixels (iteration 6/10)
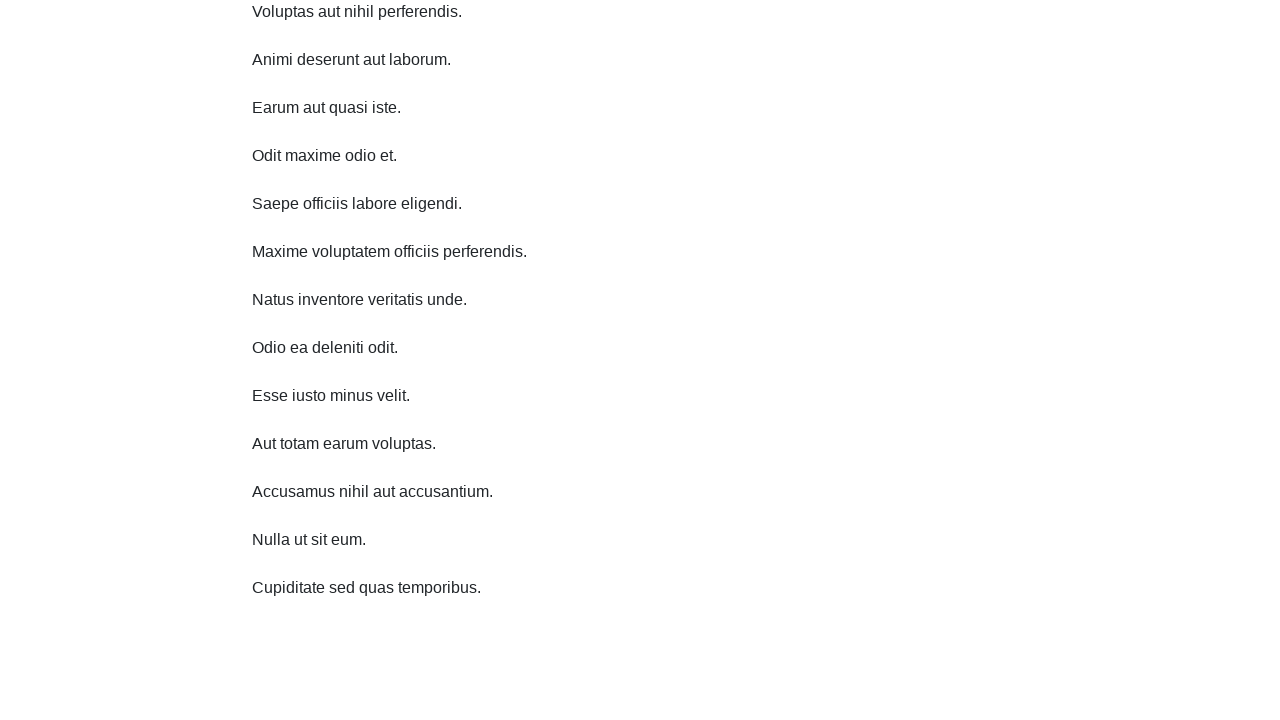

Scrolled down 750 pixels (iteration 7/10)
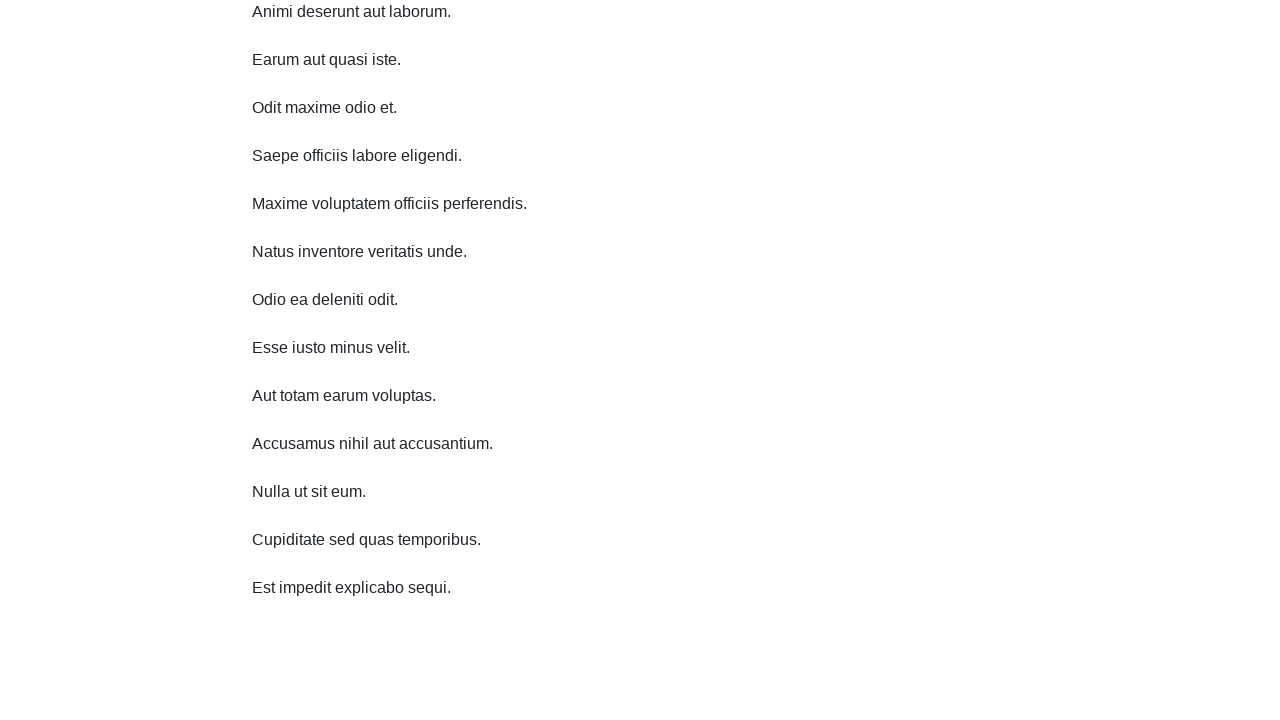

Scrolled down 750 pixels (iteration 8/10)
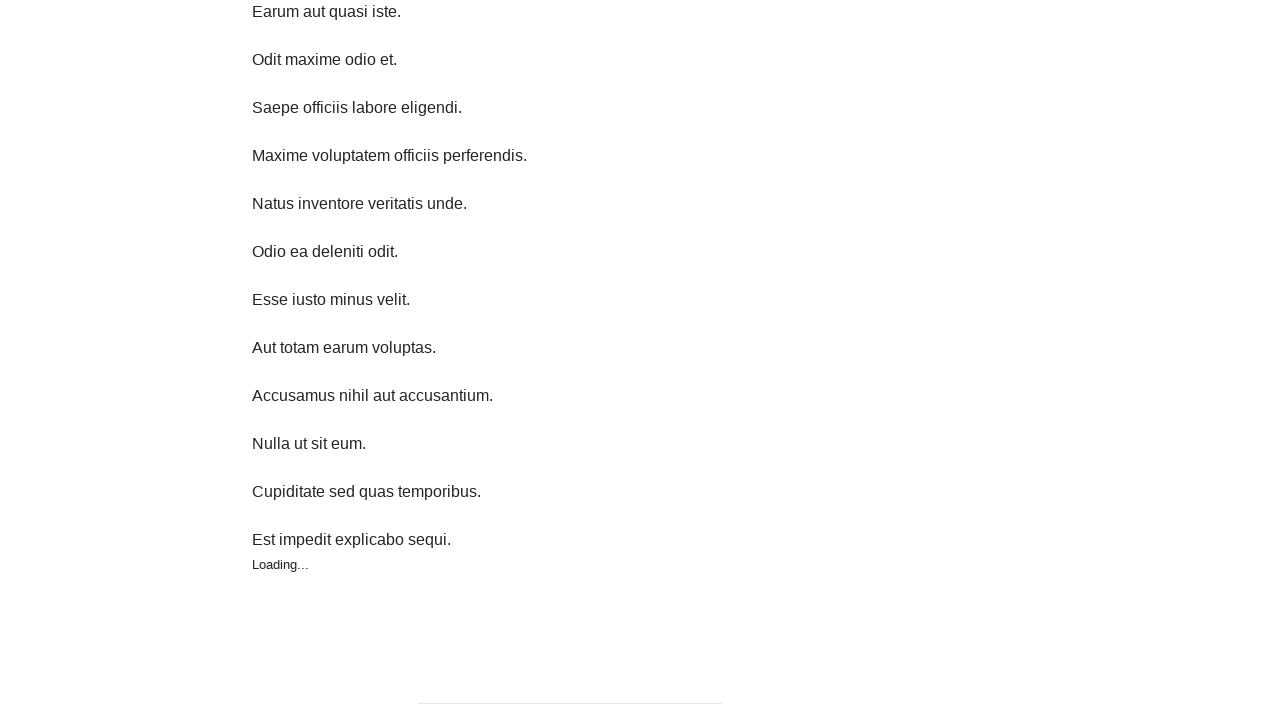

Scrolled down 750 pixels (iteration 9/10)
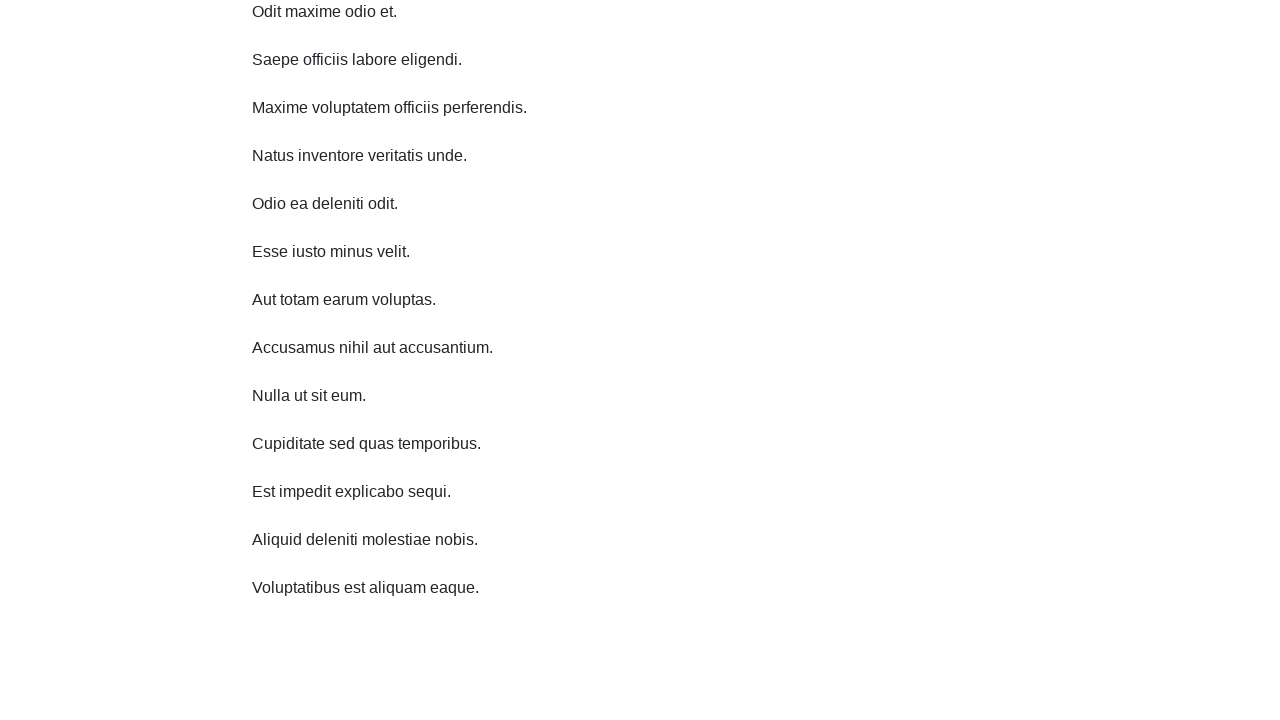

Scrolled down 750 pixels (iteration 10/10)
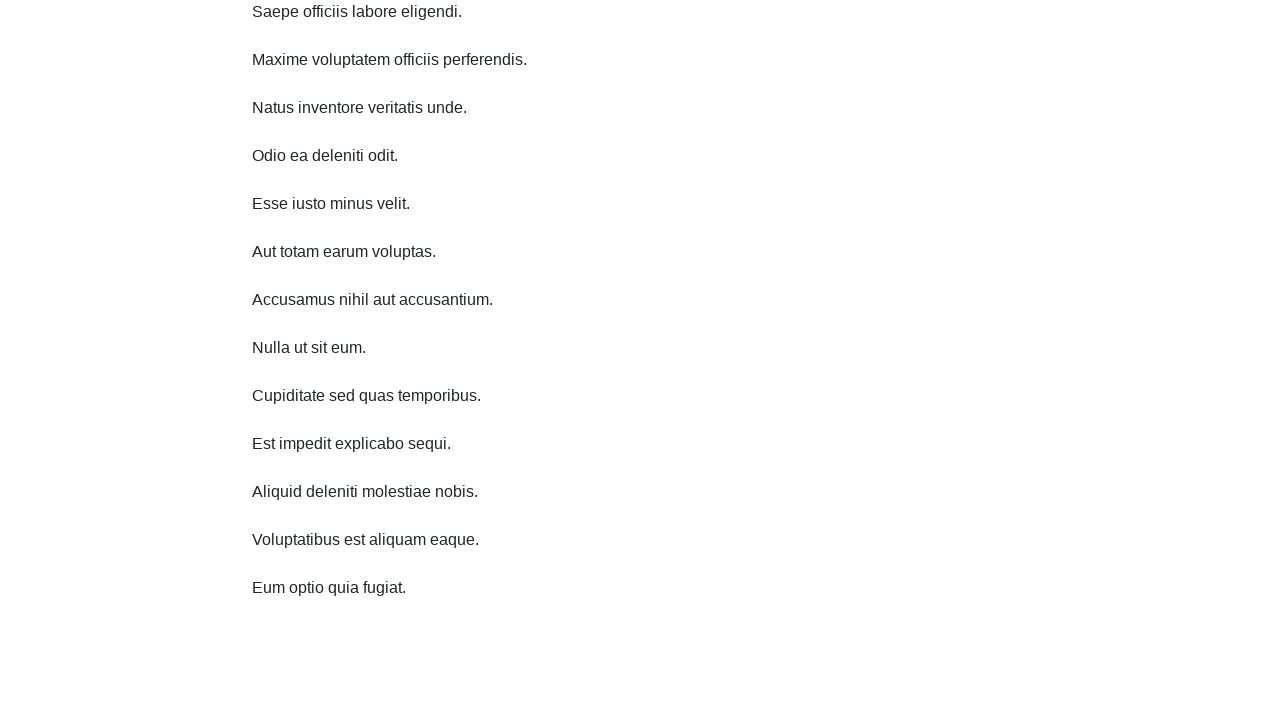

Scrolled up 750 pixels (iteration 1/10)
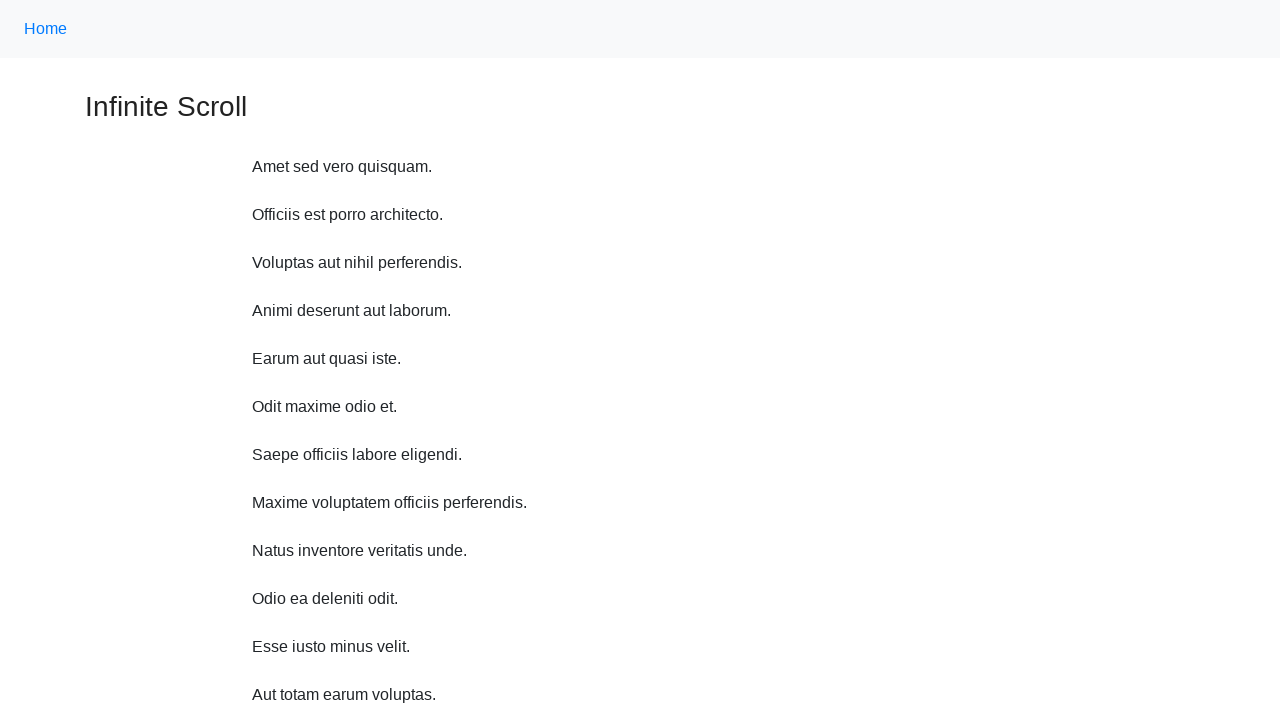

Scrolled up 750 pixels (iteration 2/10)
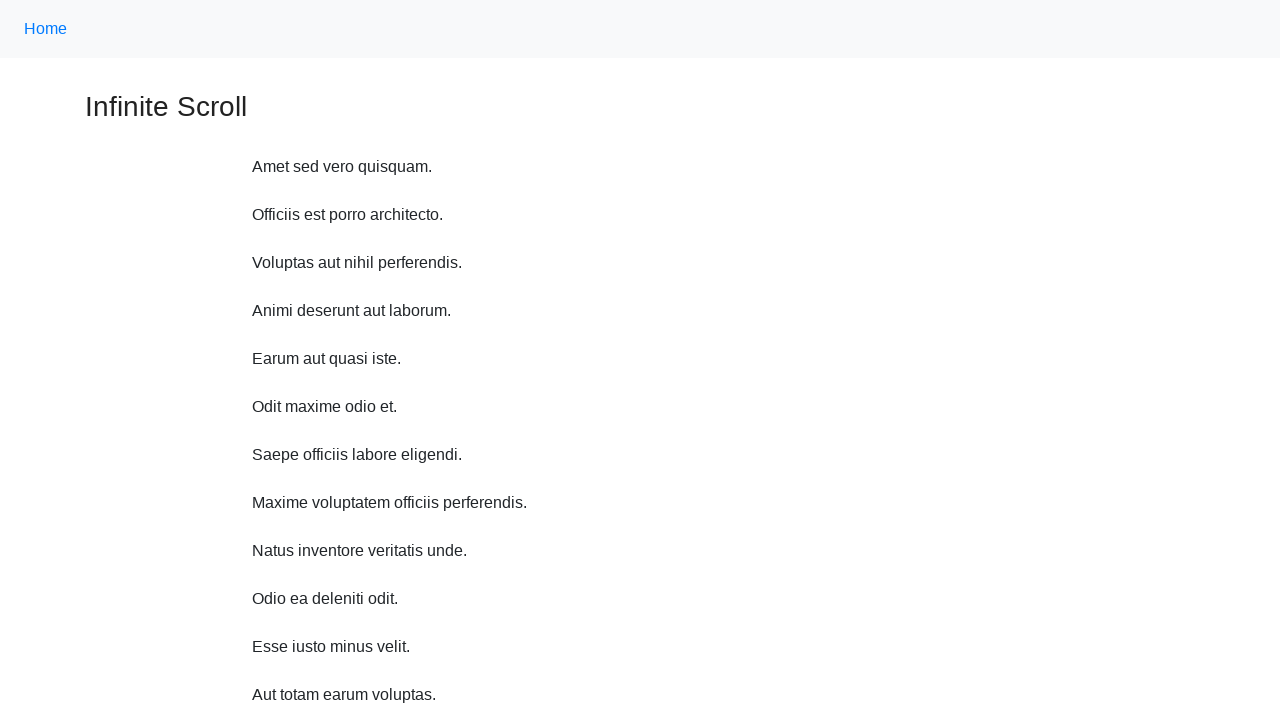

Scrolled up 750 pixels (iteration 3/10)
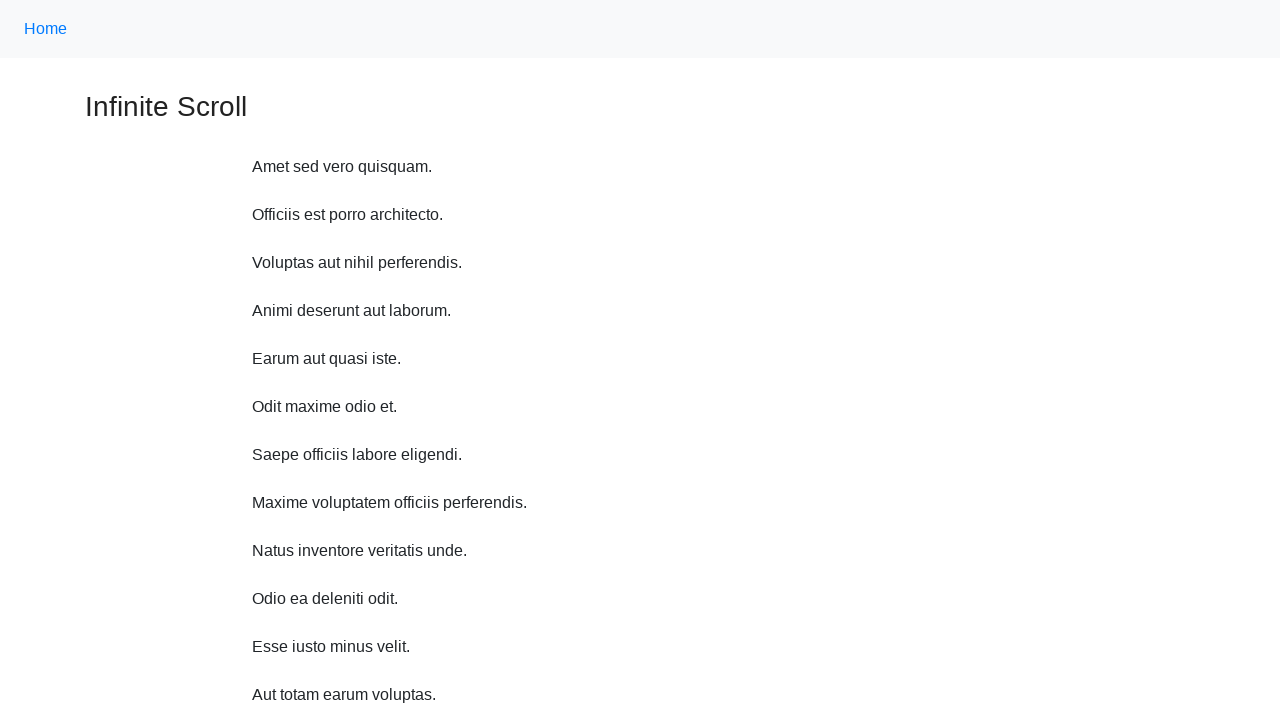

Scrolled up 750 pixels (iteration 4/10)
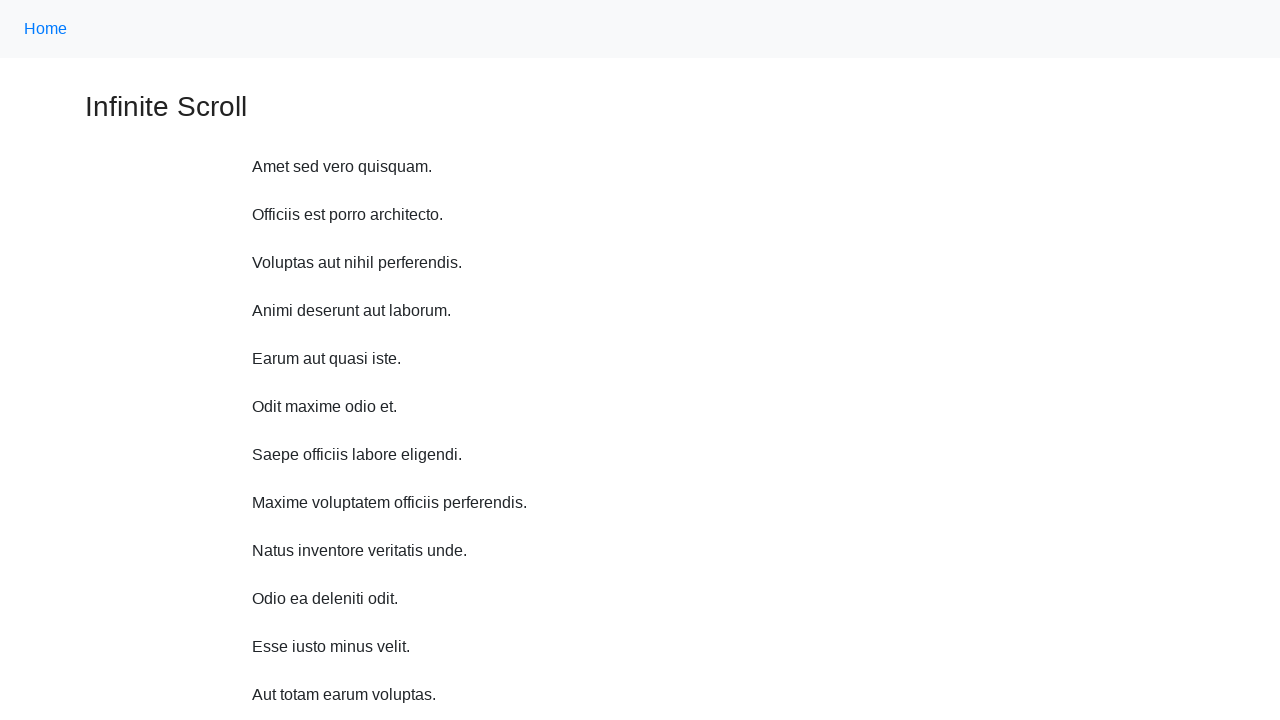

Scrolled up 750 pixels (iteration 5/10)
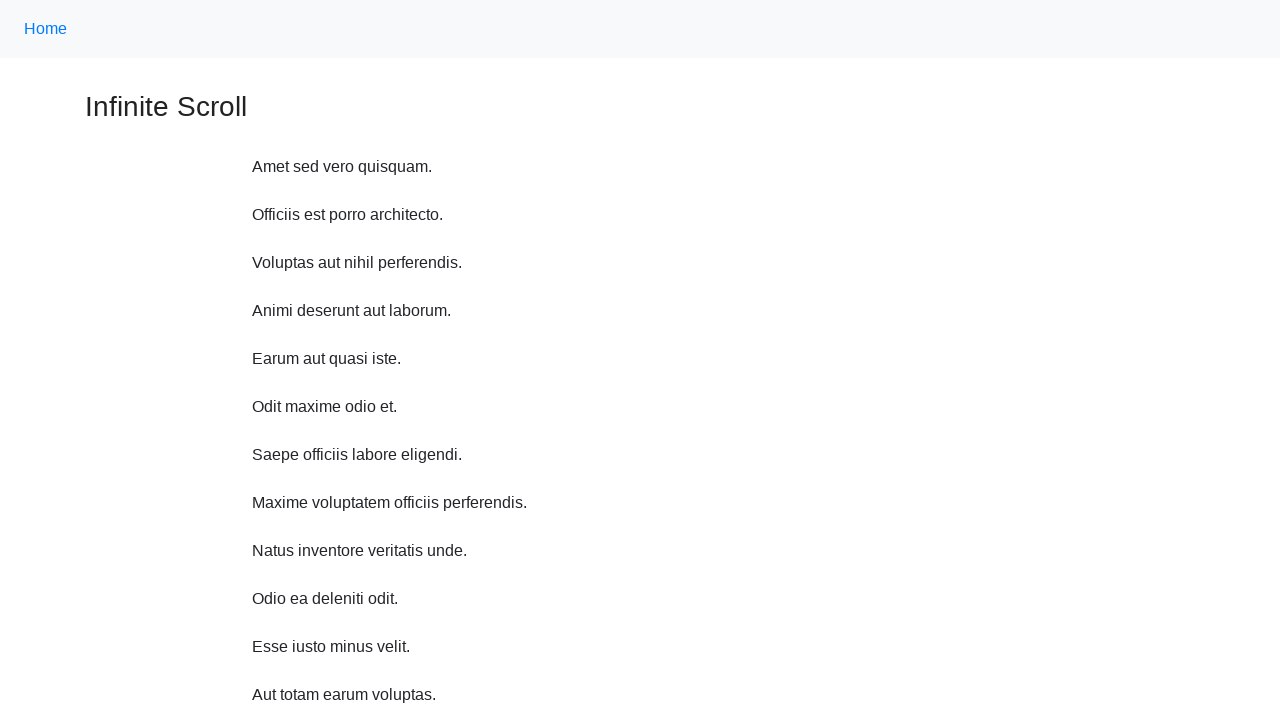

Scrolled up 750 pixels (iteration 6/10)
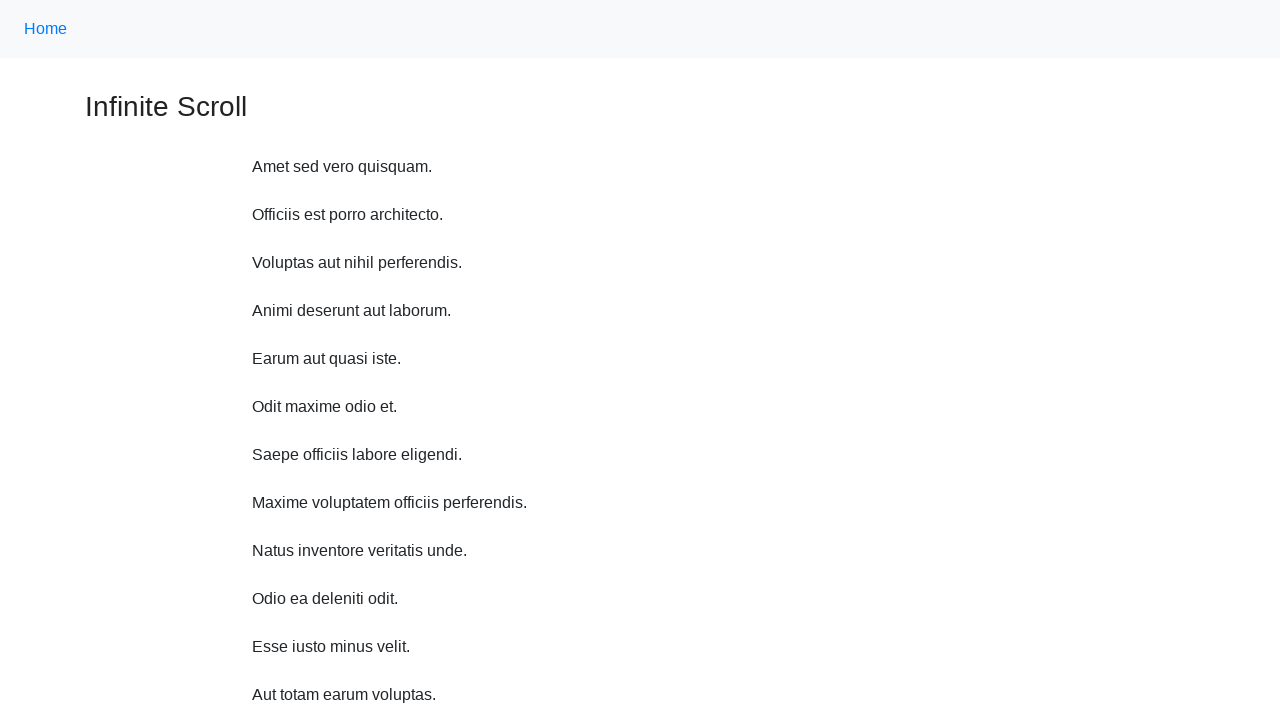

Scrolled up 750 pixels (iteration 7/10)
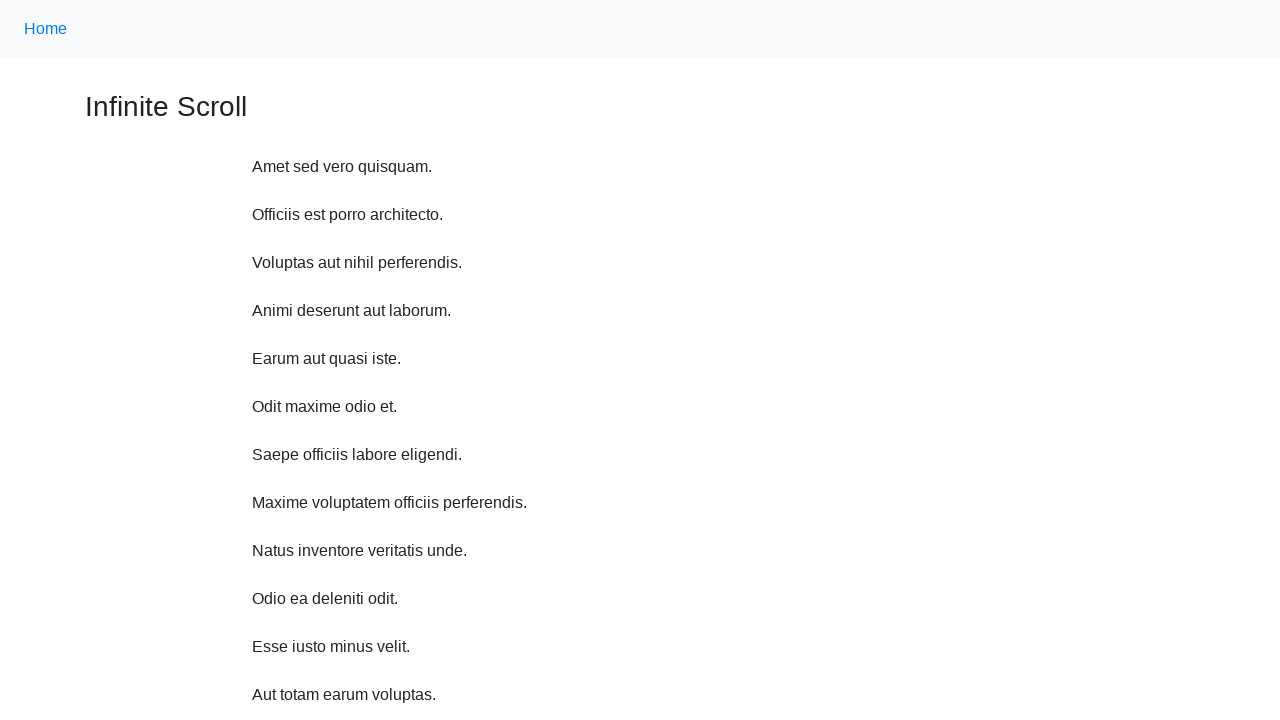

Scrolled up 750 pixels (iteration 8/10)
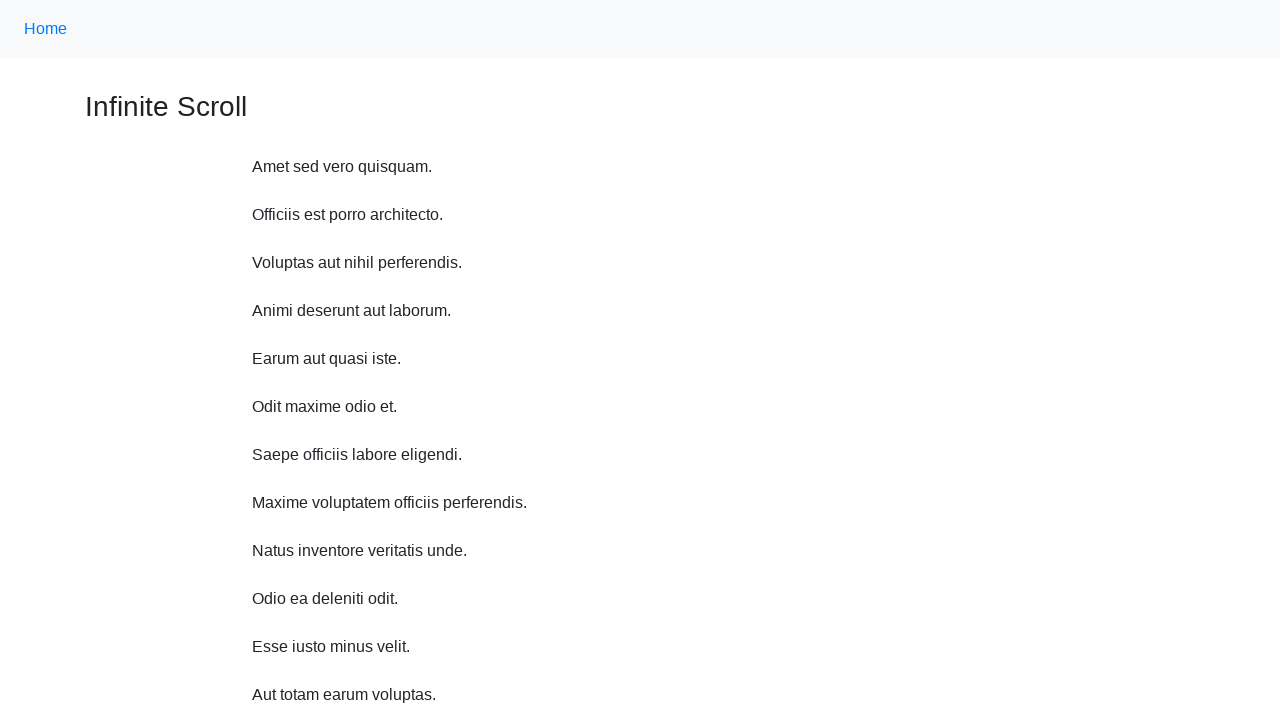

Scrolled up 750 pixels (iteration 9/10)
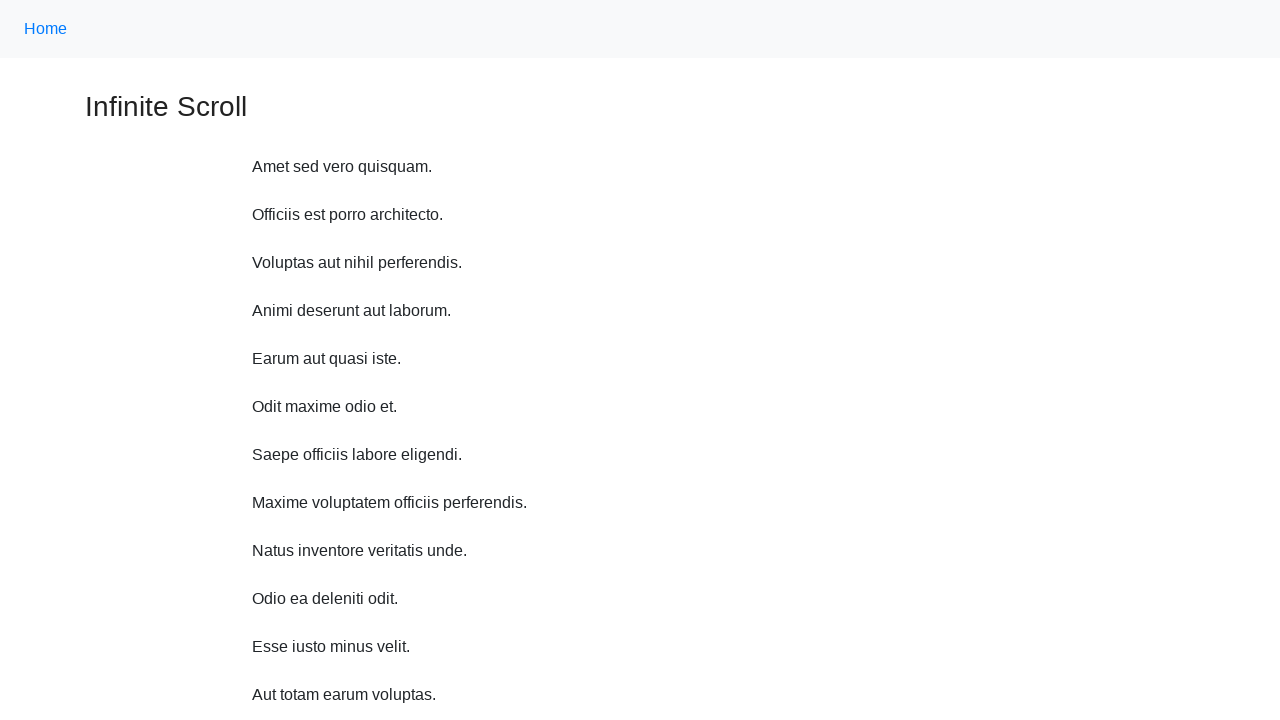

Scrolled up 750 pixels (iteration 10/10)
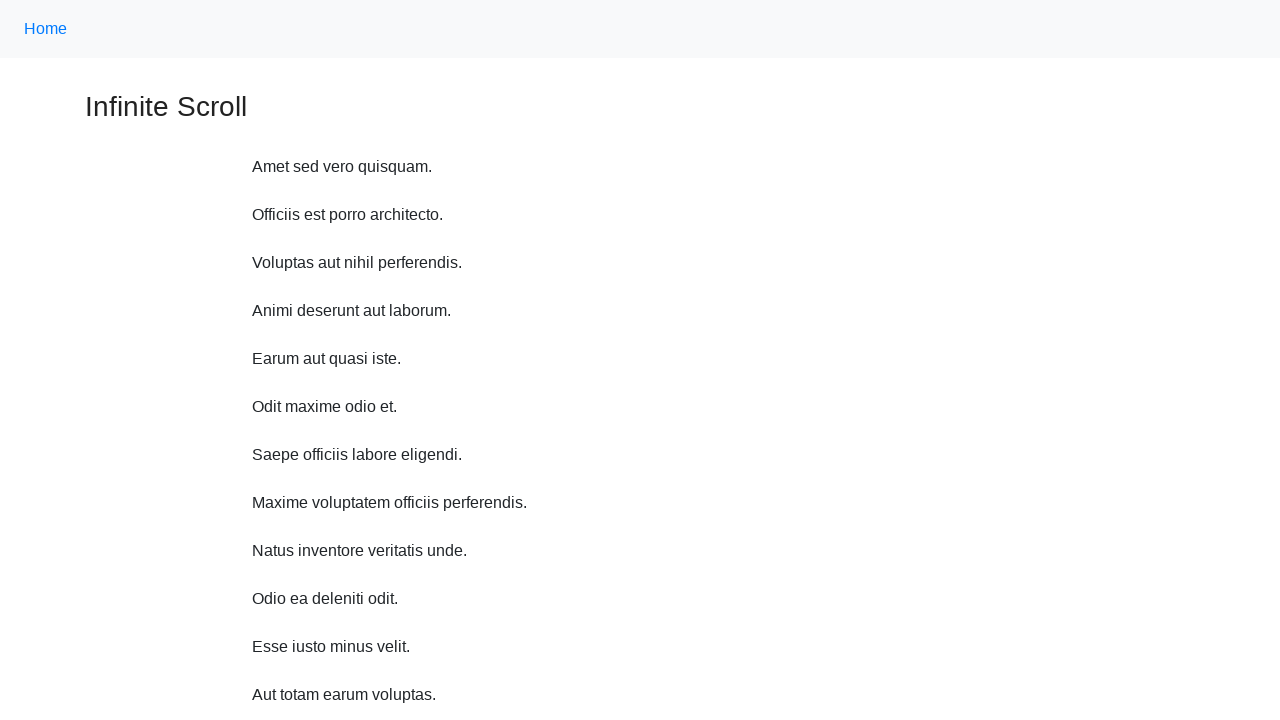

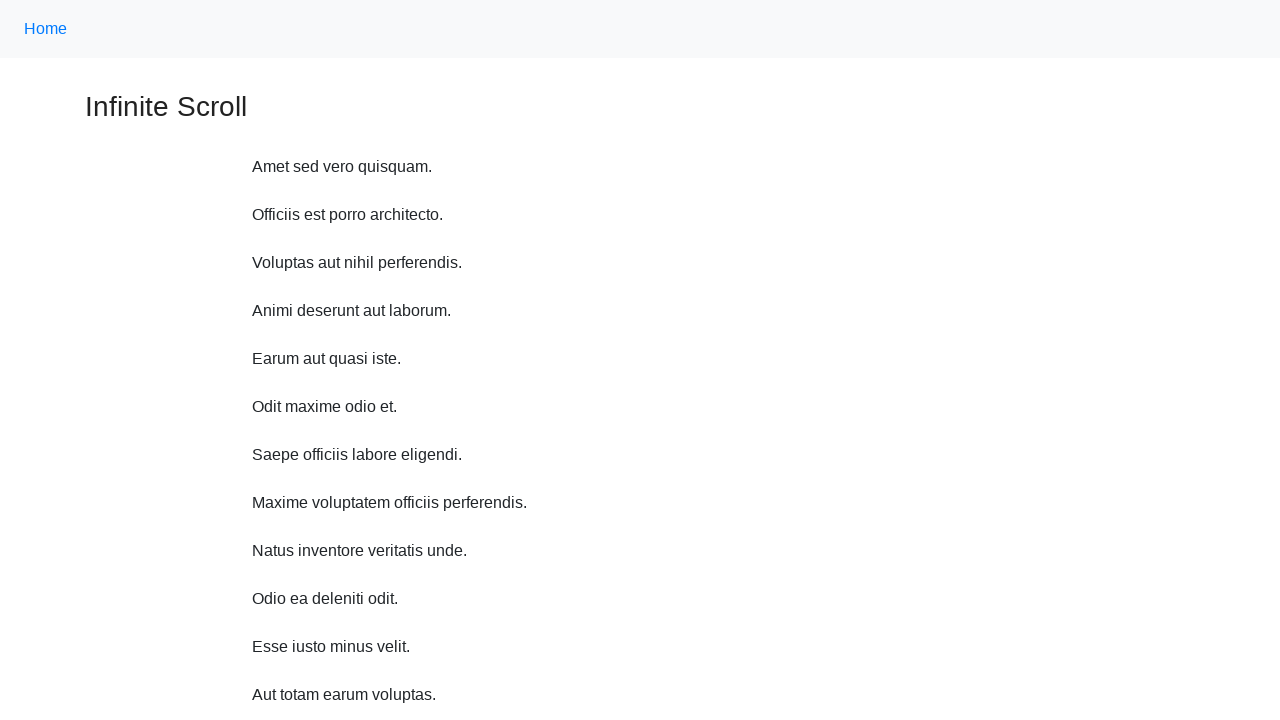